Tests adding a new task to the TodoMVC application and verifies it appears in the list

Starting URL: https://demo.playwright.dev/todomvc/

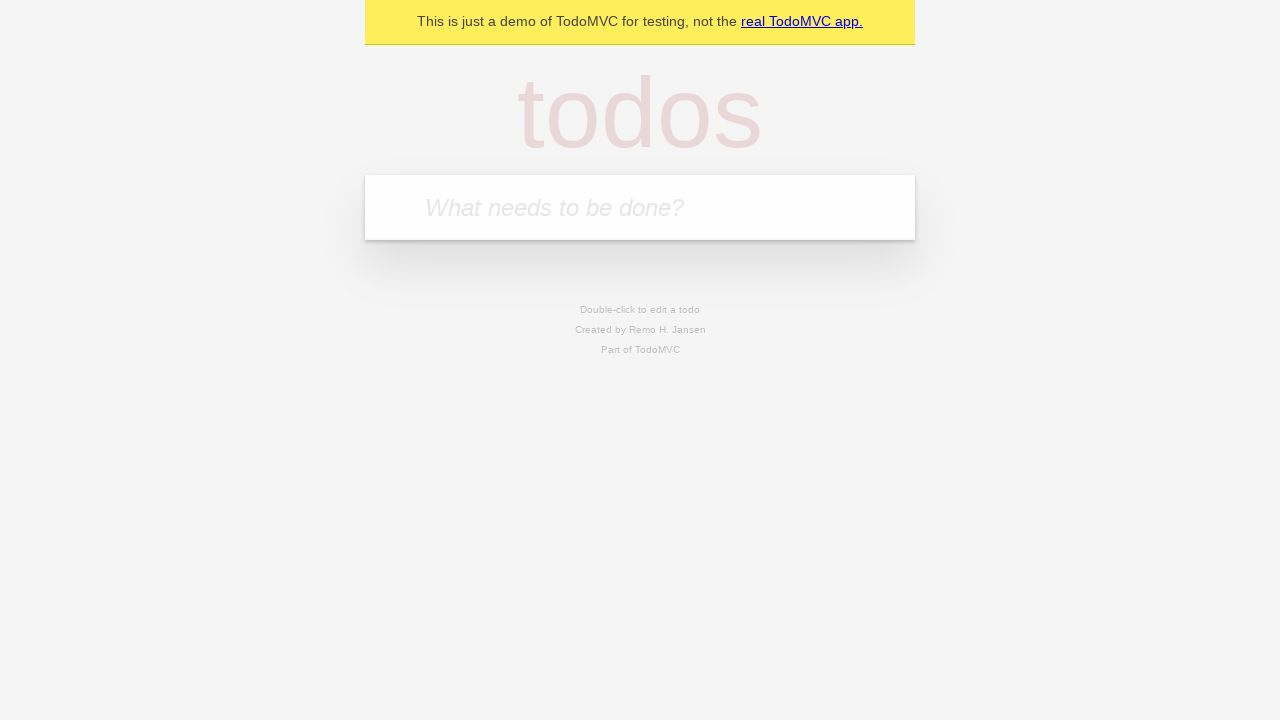

Filled new task input field with 'Comprar leite' on .new-todo
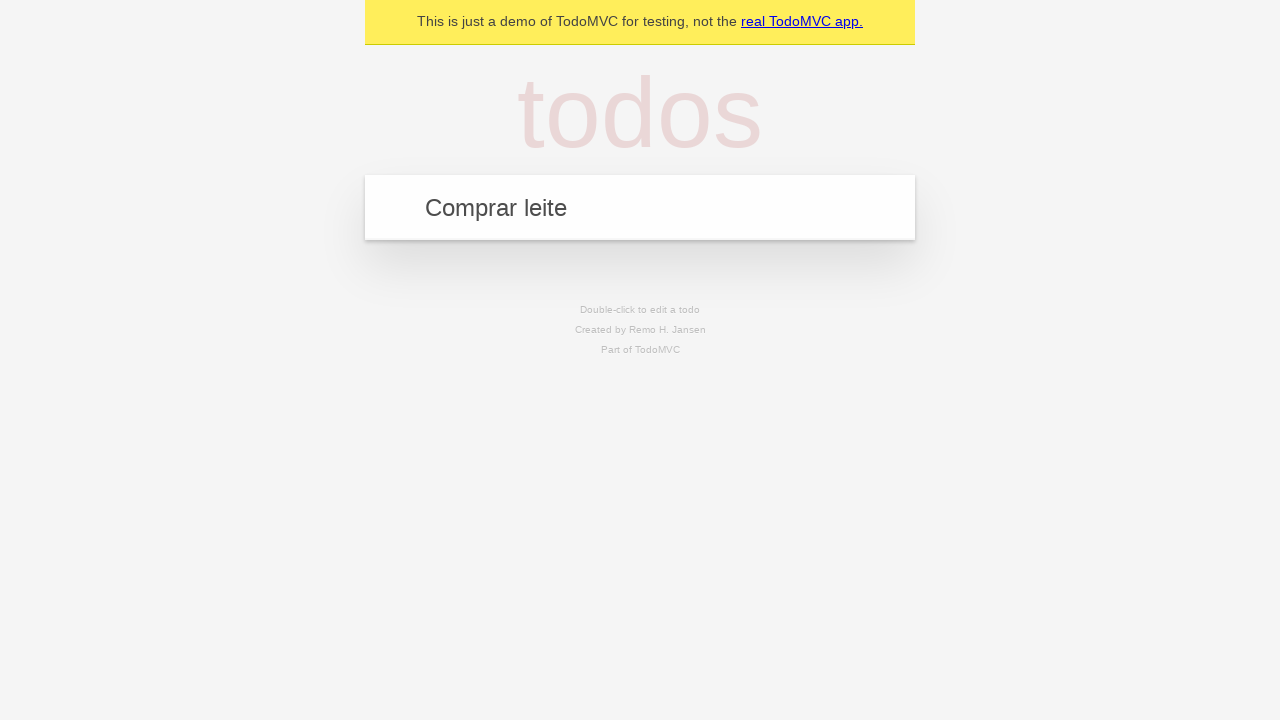

Pressed Enter to add the new task on .new-todo
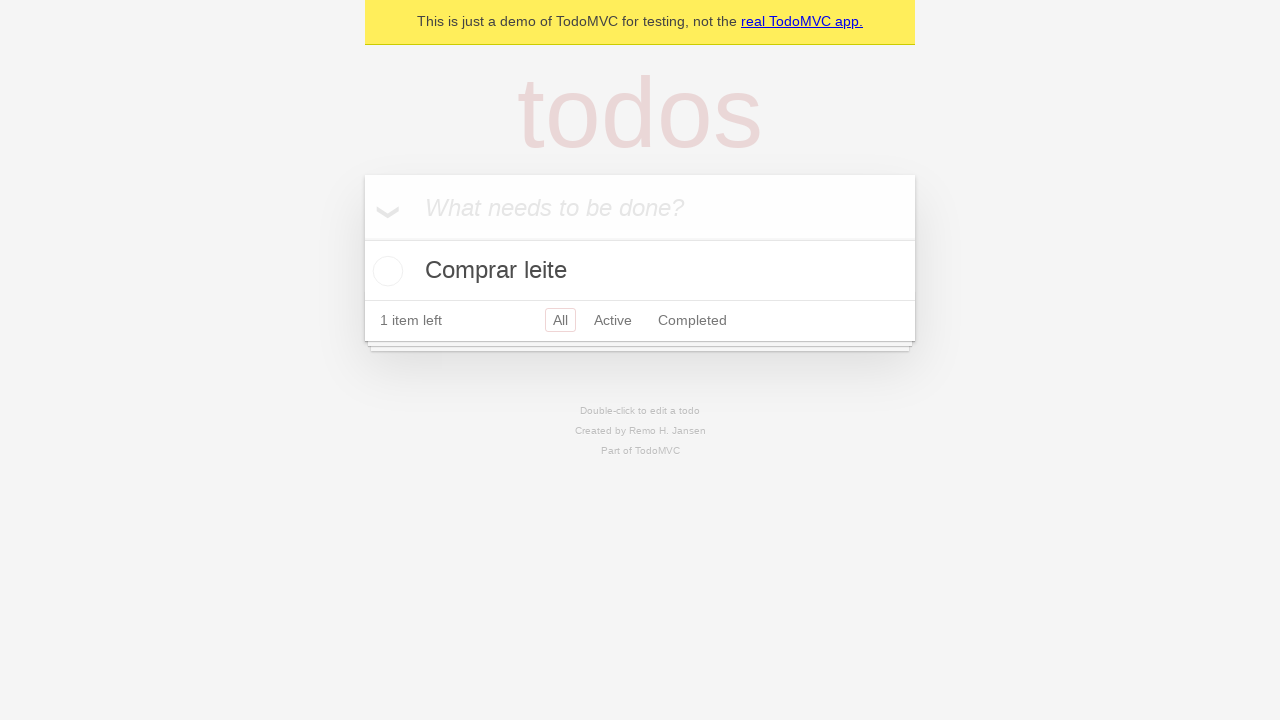

Verified that the new task appears in the todo list
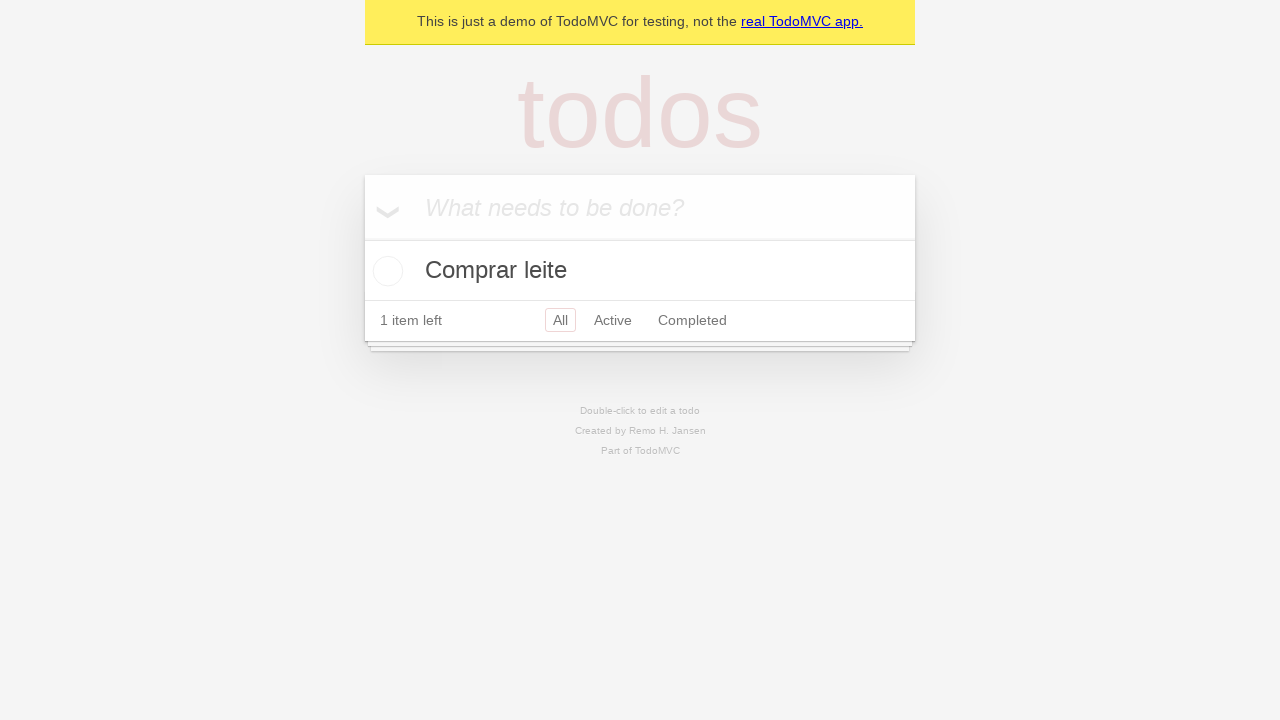

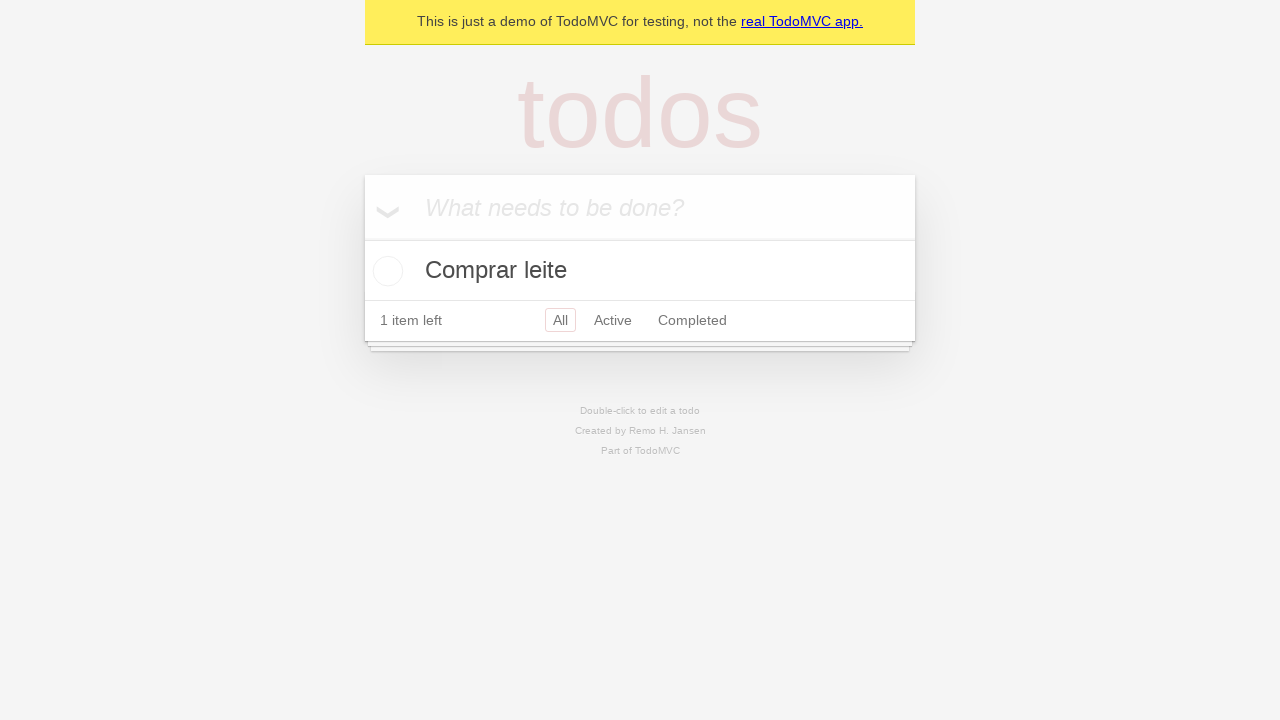